Tests JavaScript prompt popup handling by clicking the prompt button, entering text into the alert, accepting it, and verifying the result message

Starting URL: https://the-internet.herokuapp.com/javascript_alerts

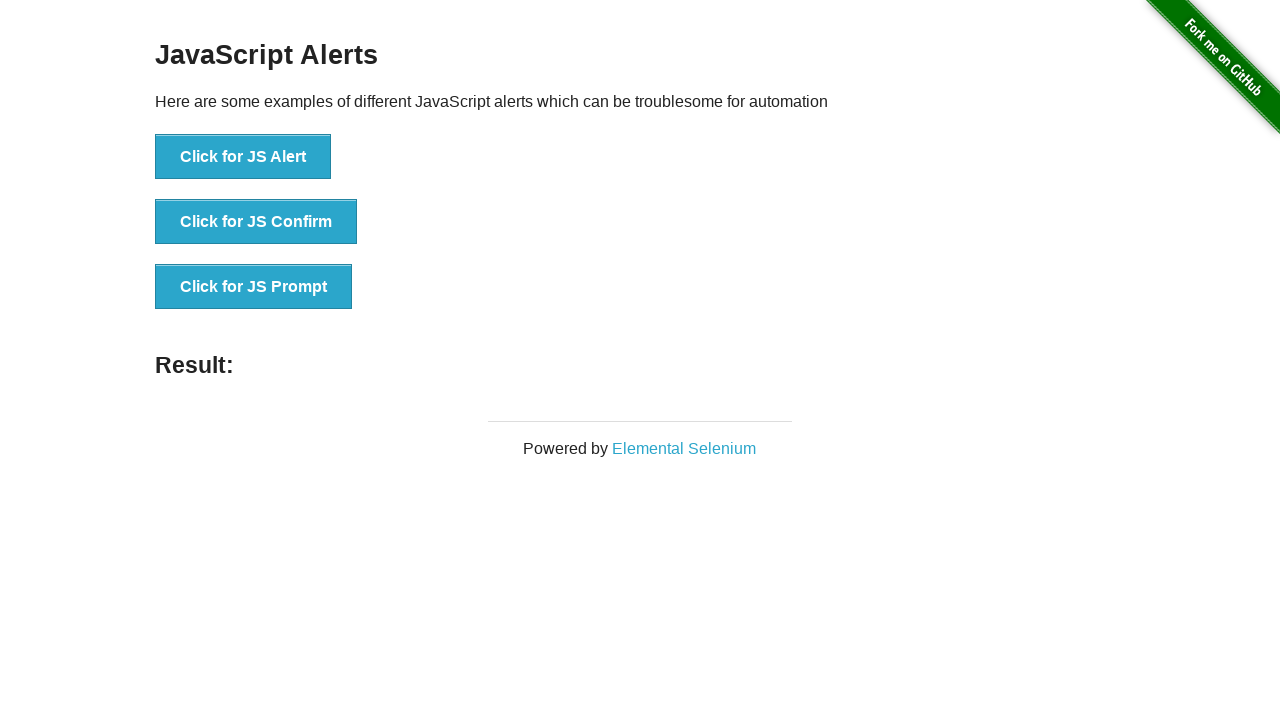

Clicked the Prompt button to trigger JavaScript prompt dialog at (254, 287) on xpath=//button[contains(.,'Prompt')]
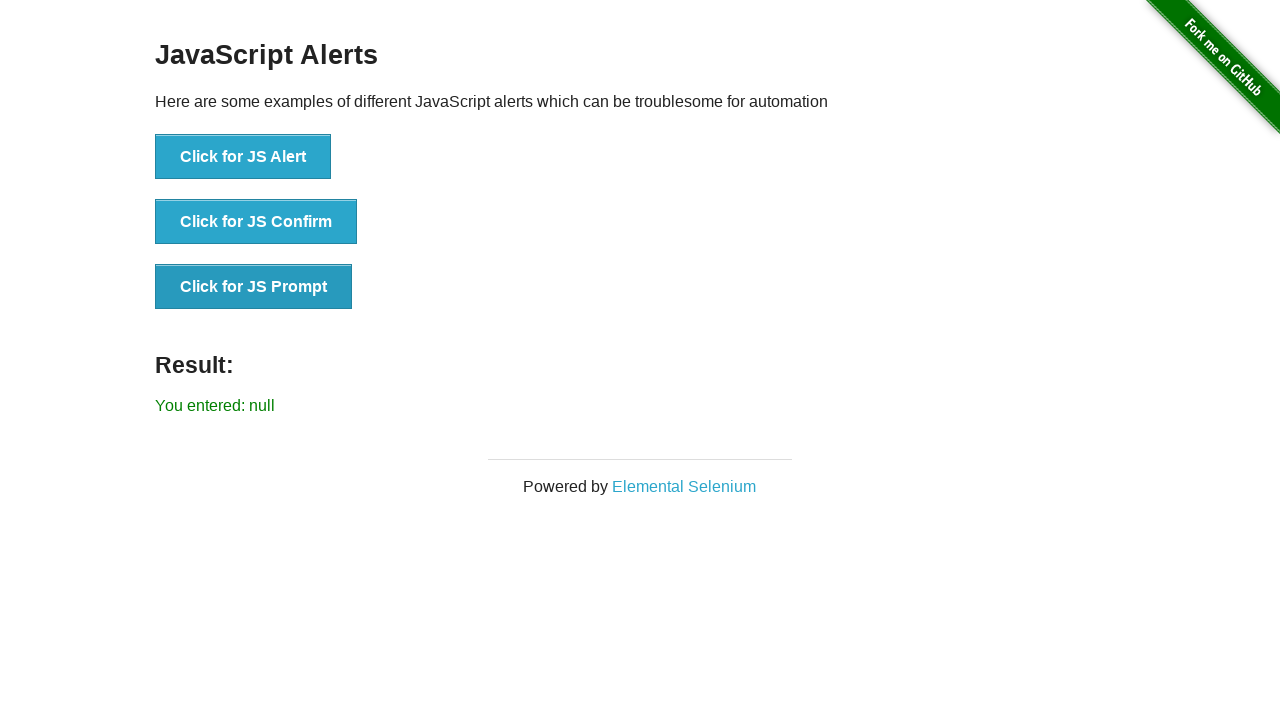

Set up dialog handler to accept prompts with 'Selenium' text
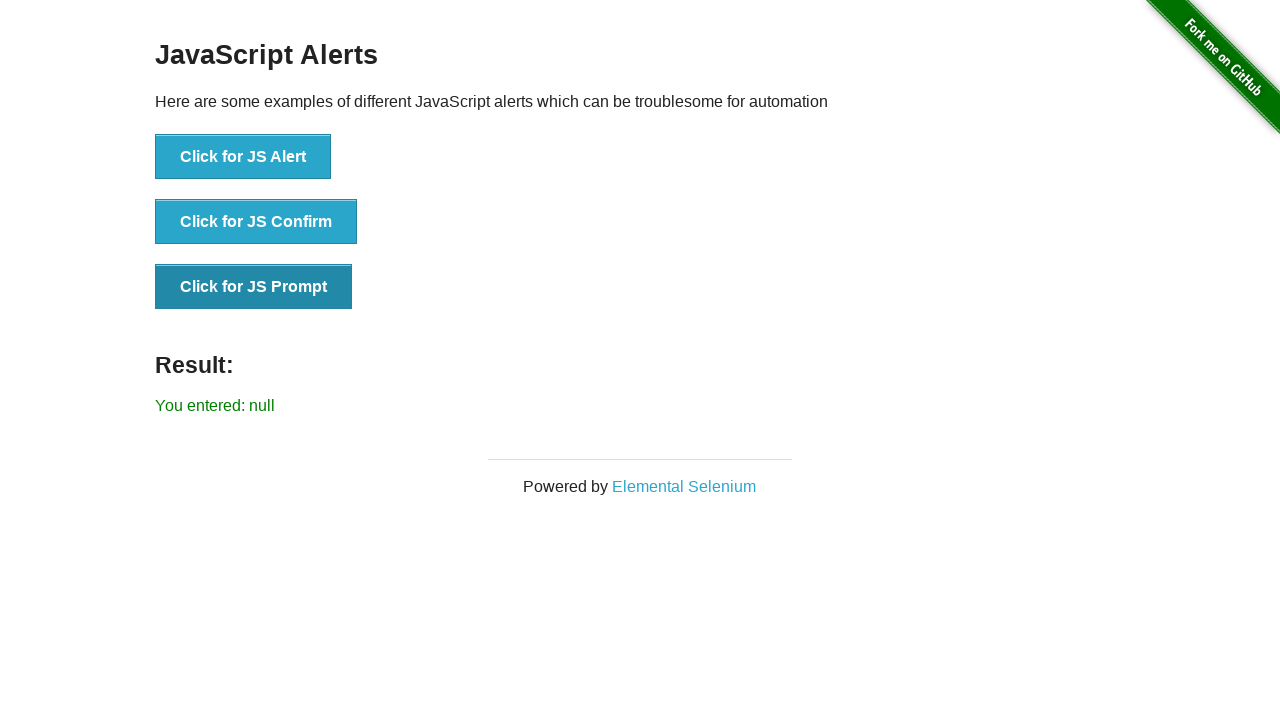

Clicked the Prompt button again to trigger dialog with handler active at (254, 287) on xpath=//button[contains(.,'Prompt')]
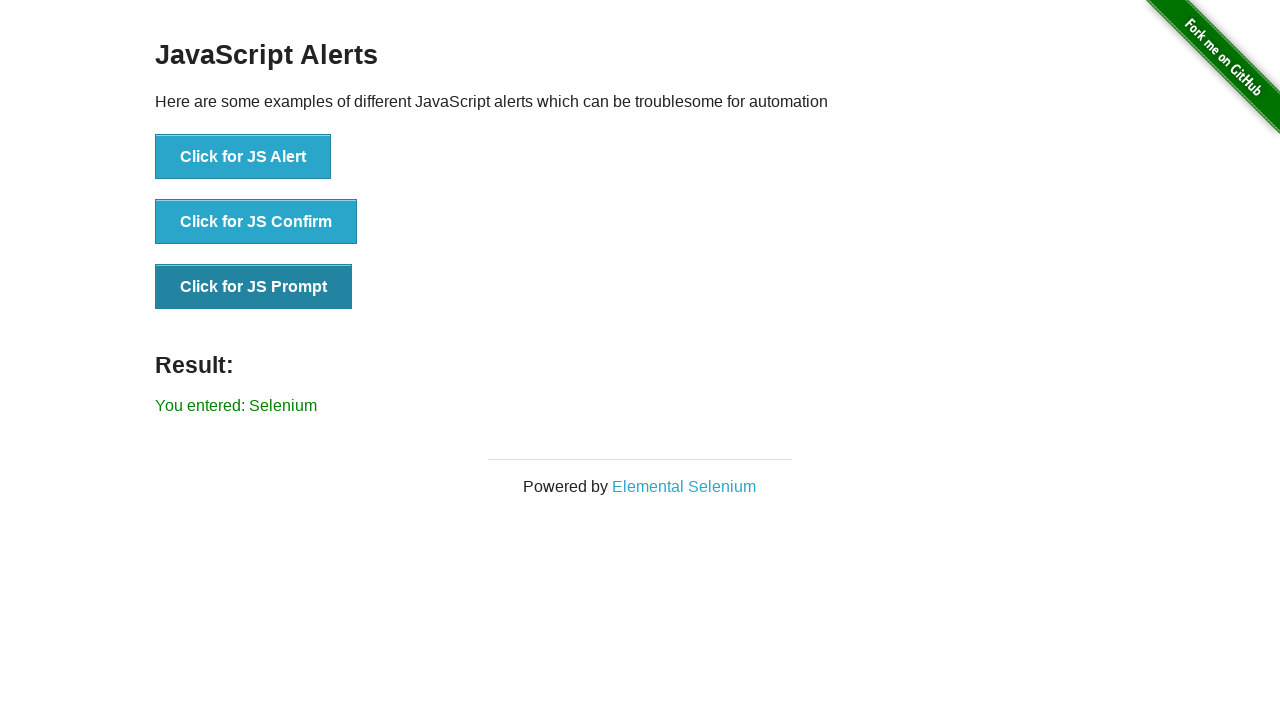

Result message element loaded and visible
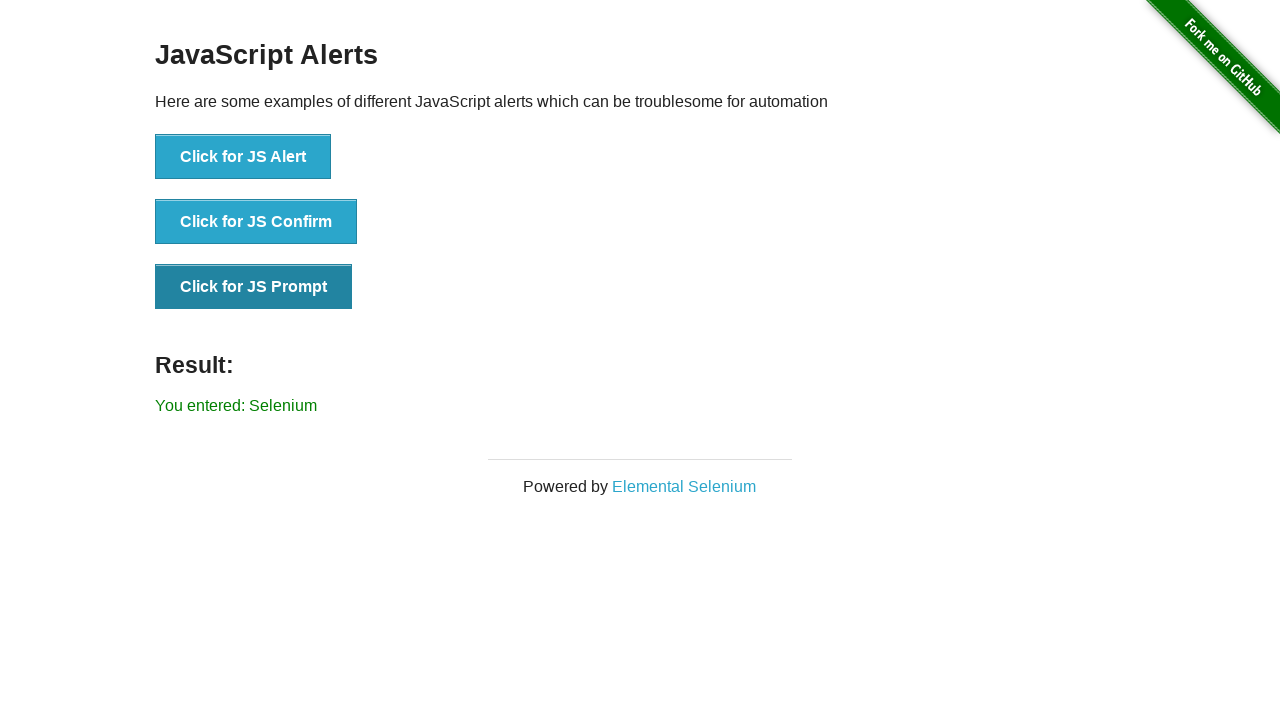

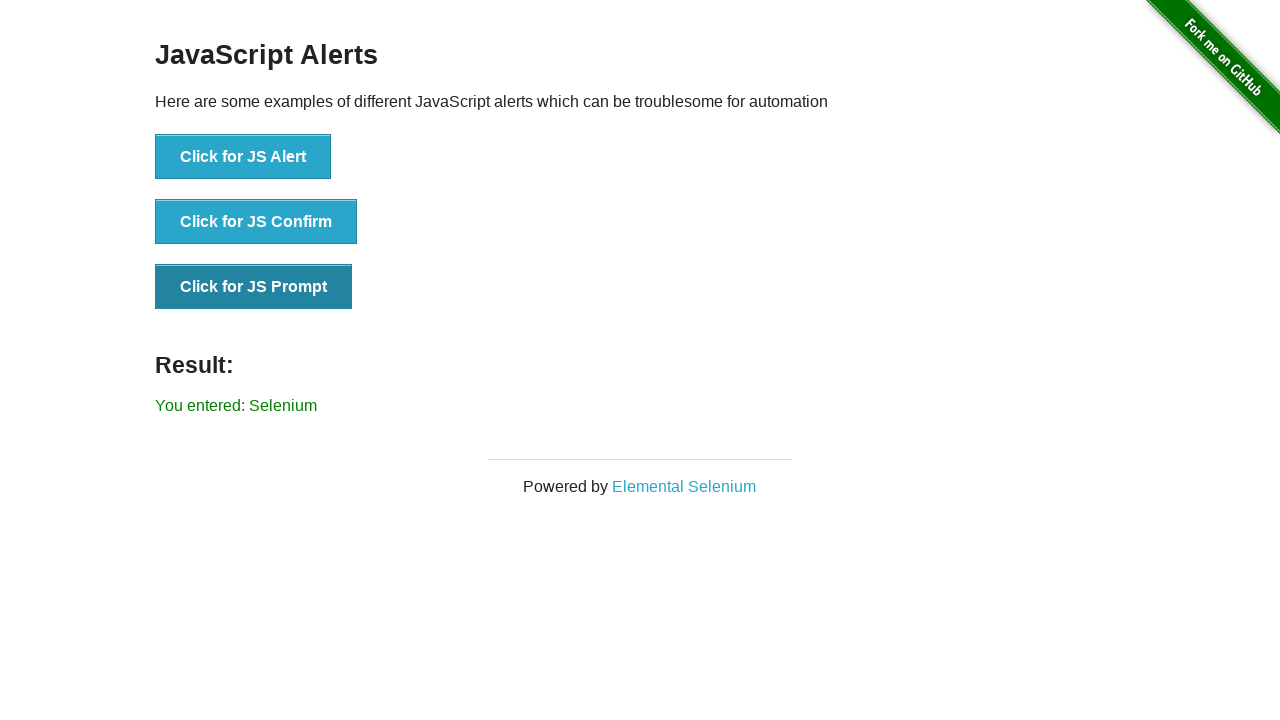